Tests a demo form by filling a name text field with "selenium", refreshing the page, and filling the field again to verify form persistence behavior.

Starting URL: https://demoapps.qspiders.com/ui?scenario=1

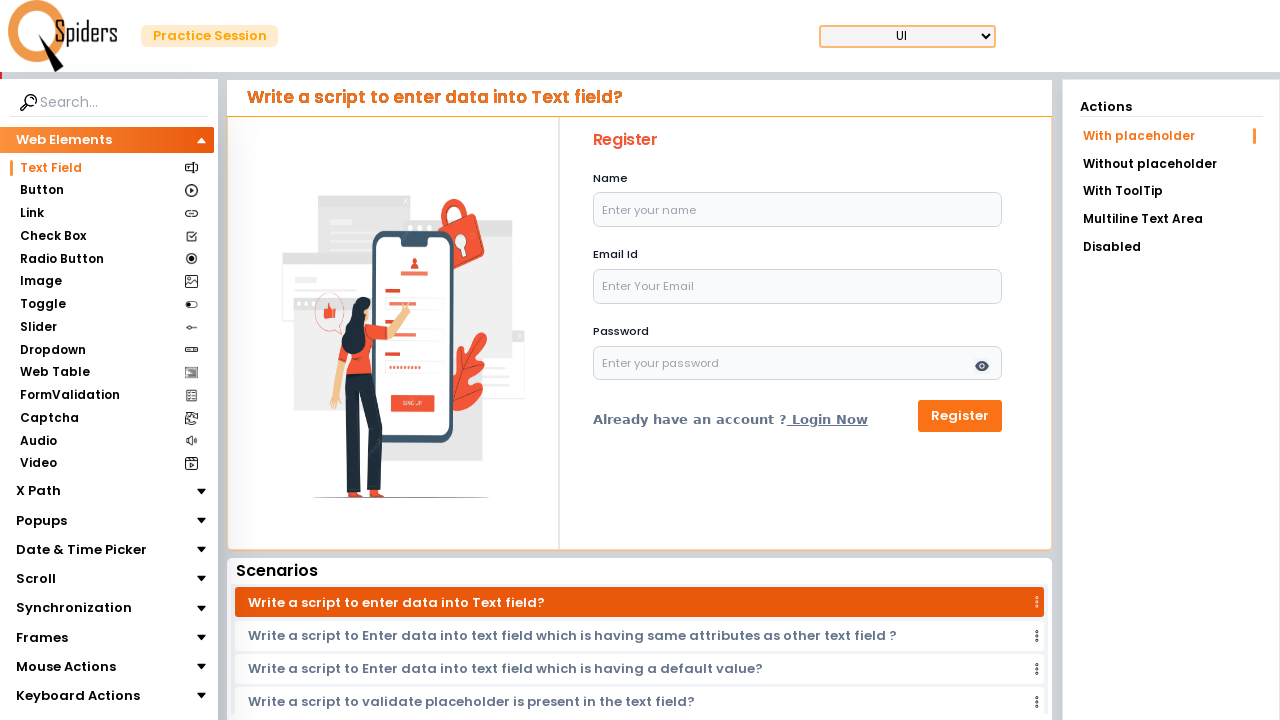

Waited 3 seconds for page to load
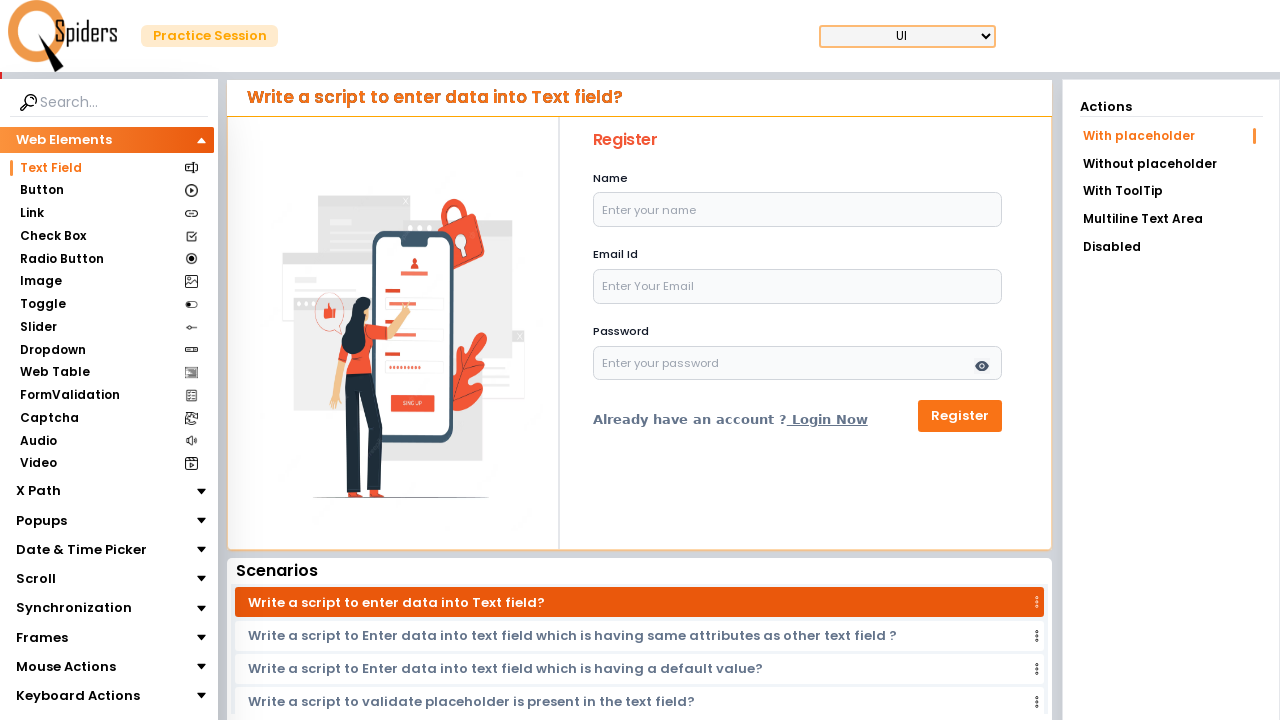

Filled name field with 'selenium' on #name
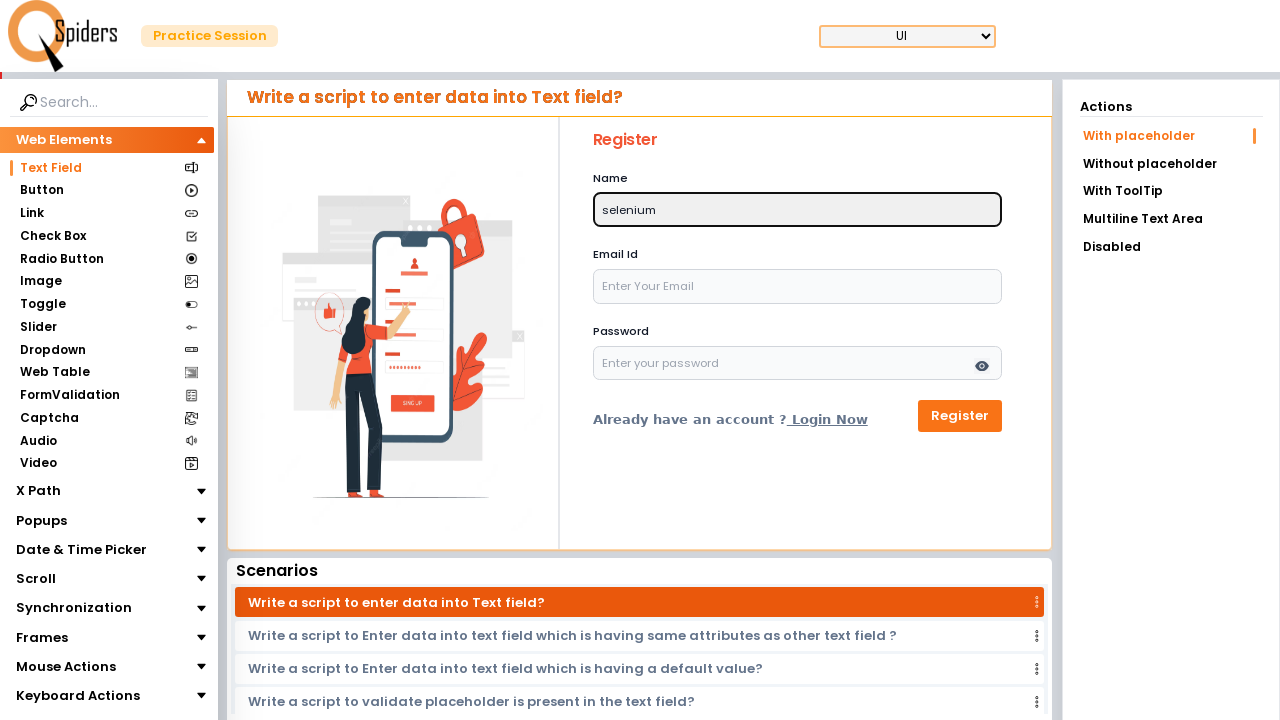

Waited 3 seconds to observe the input
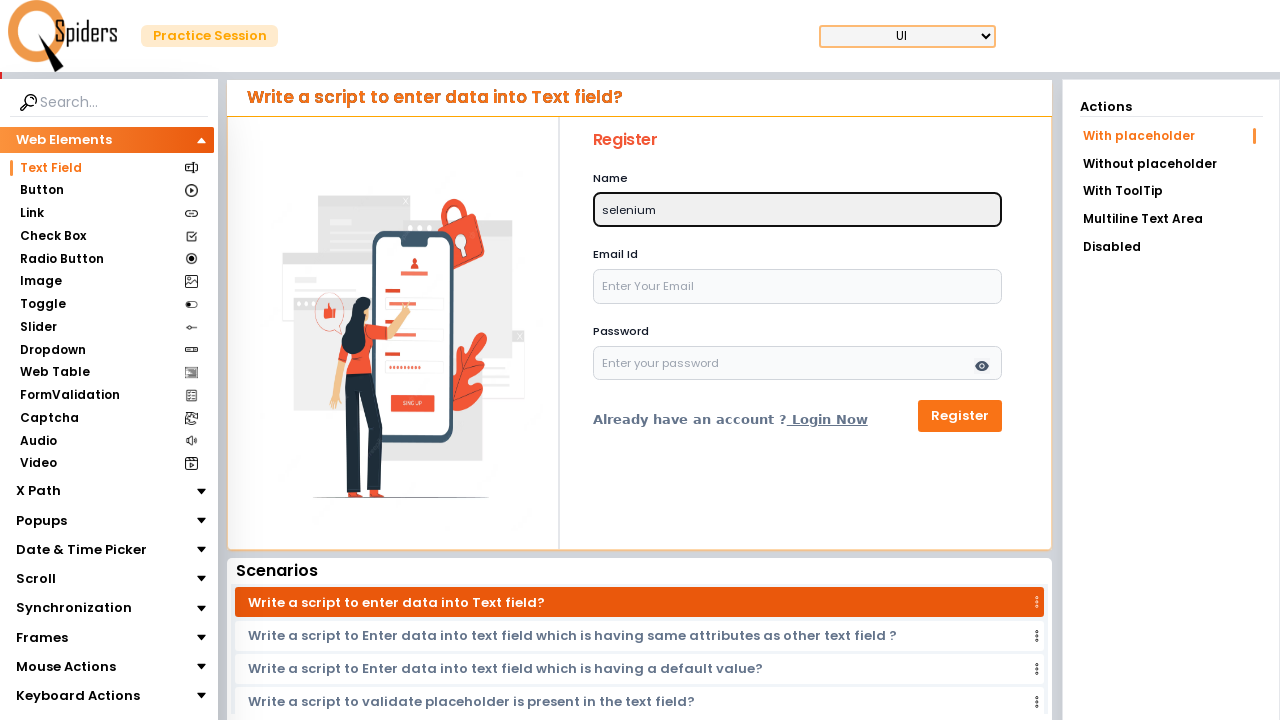

Refreshed the page
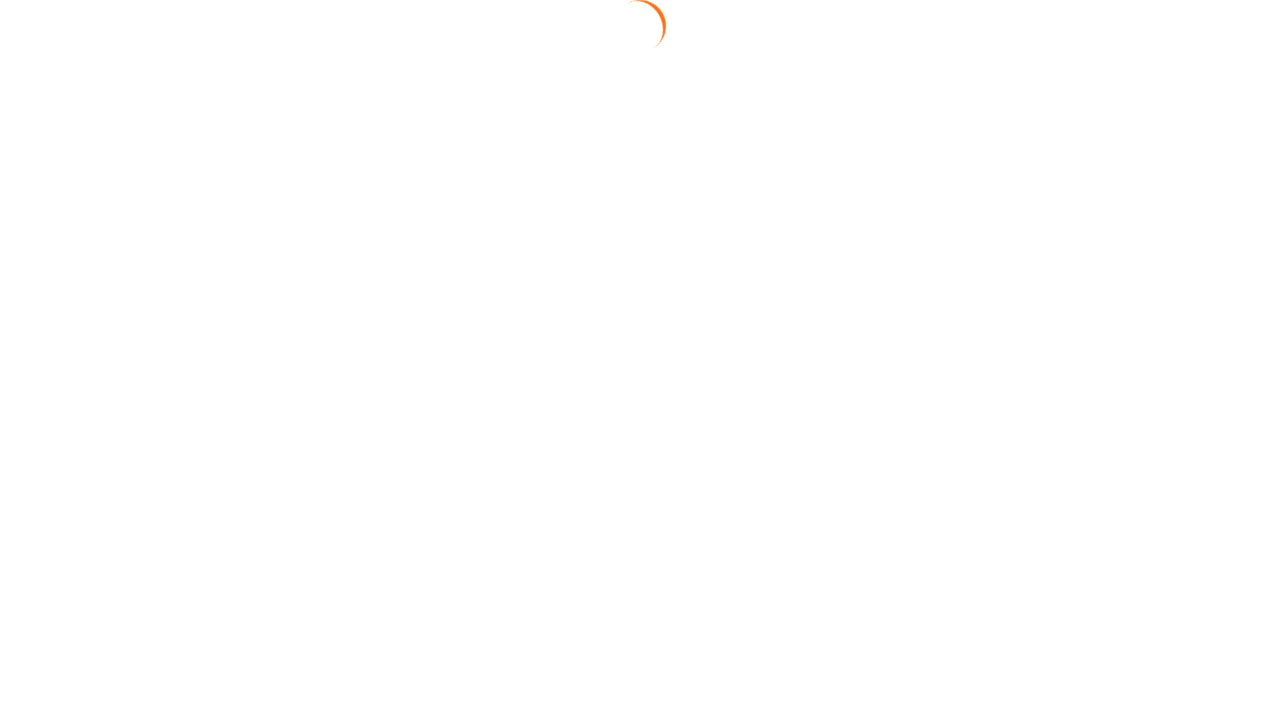

Waited 3 seconds for page to reload
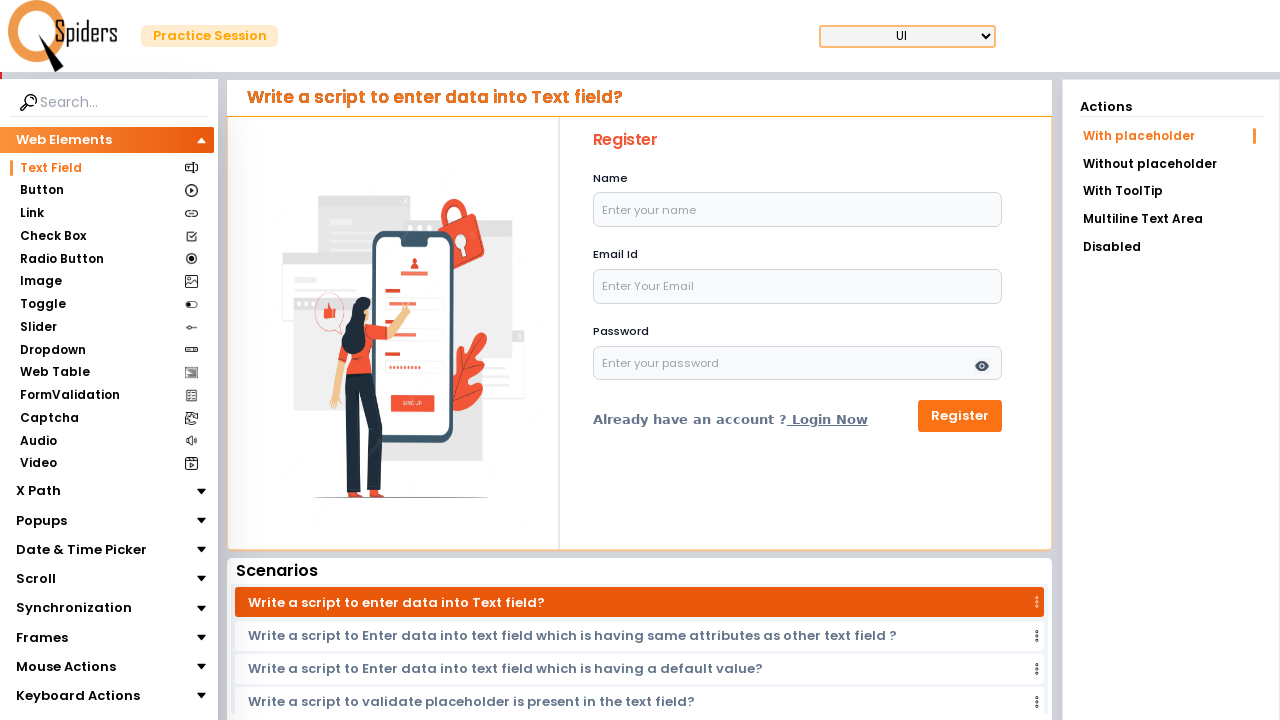

Filled name field again with 'selenium' to verify form persistence on #name
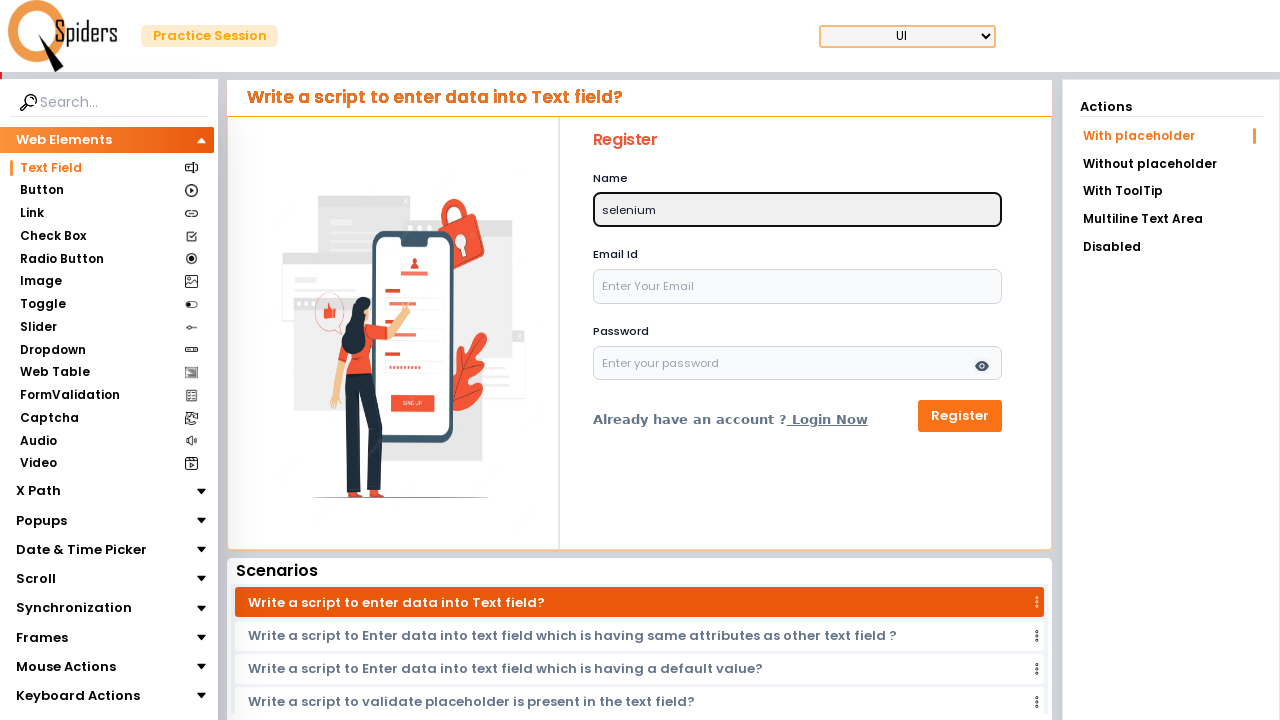

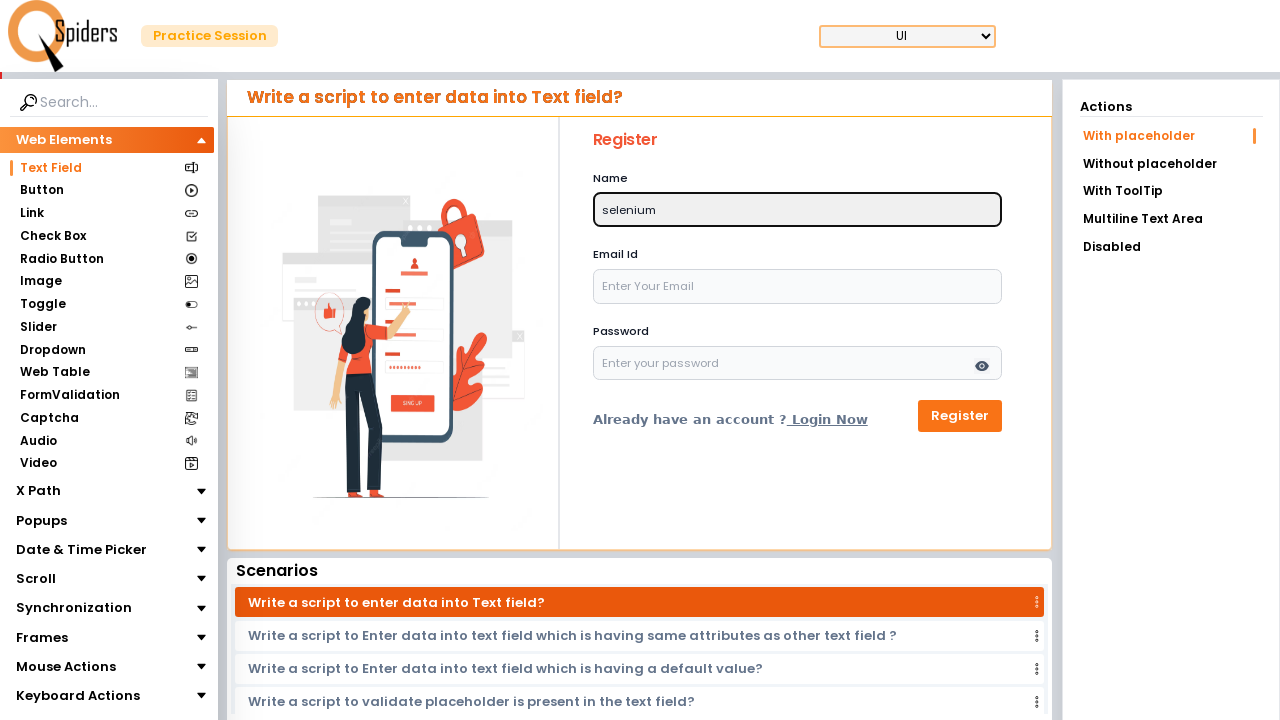